Verifies that the DuckDuckGo homepage source contains expected content

Starting URL: https://duckduckgo.com/

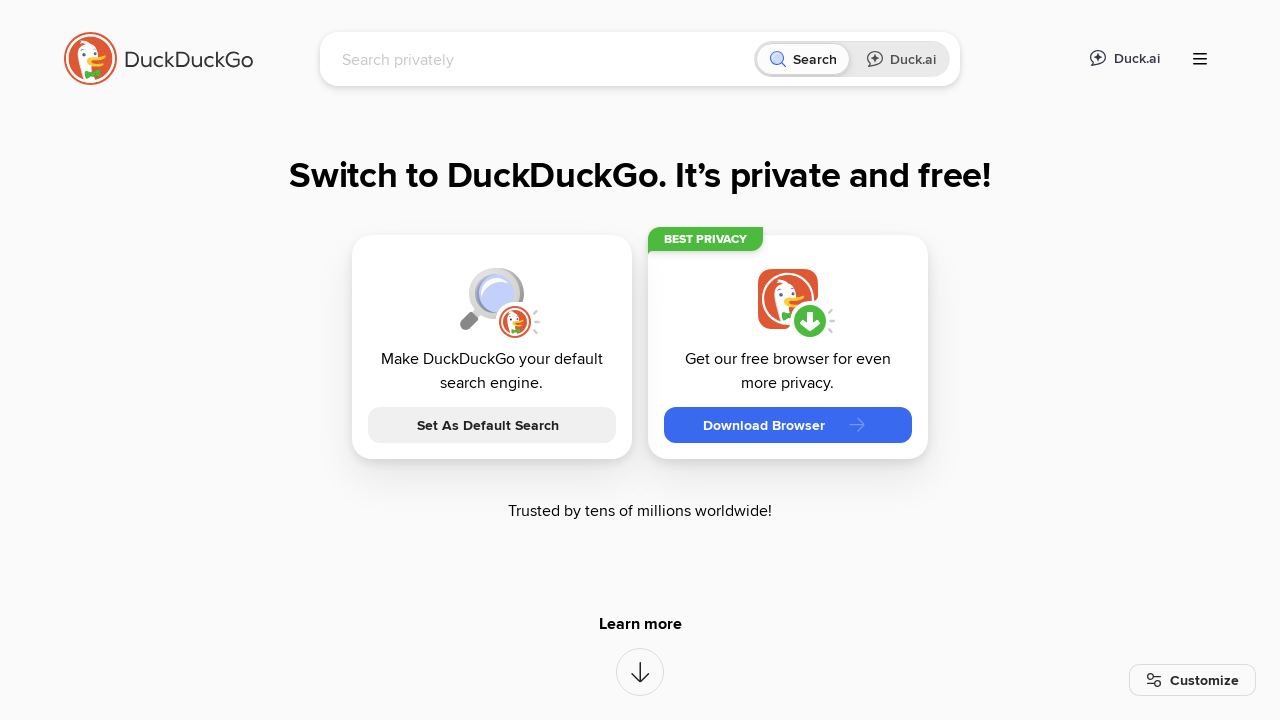

Retrieved DuckDuckGo homepage source content
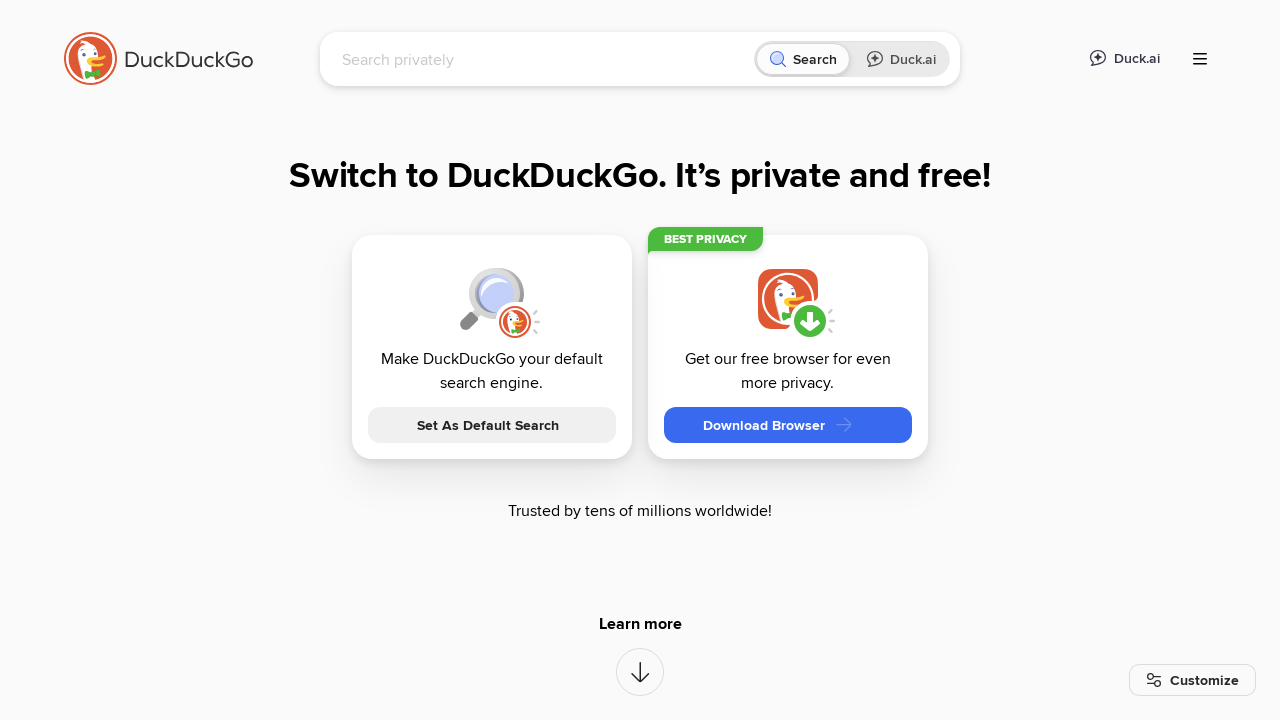

Verified that 'DuckDuckGo' text is present in page source
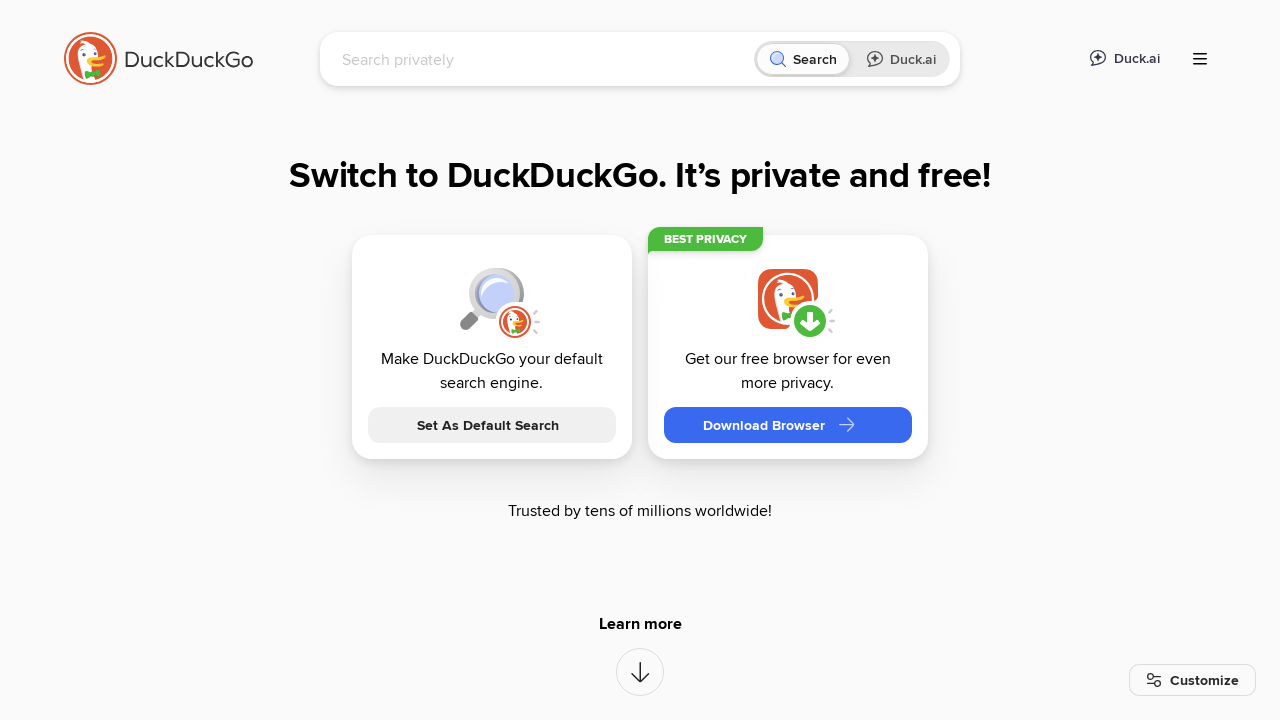

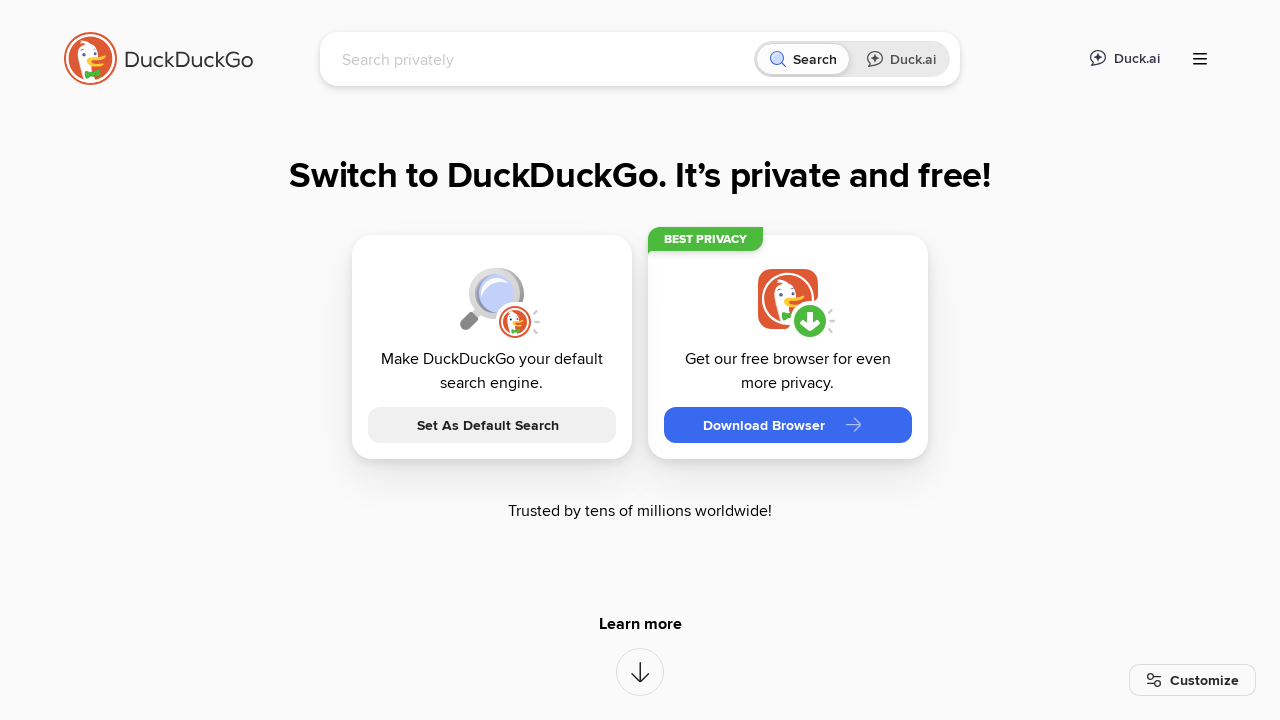